Tests alert/confirm dialog by clicking a confirm button and accepting the alert

Starting URL: https://testautomationpractice.blogspot.com/

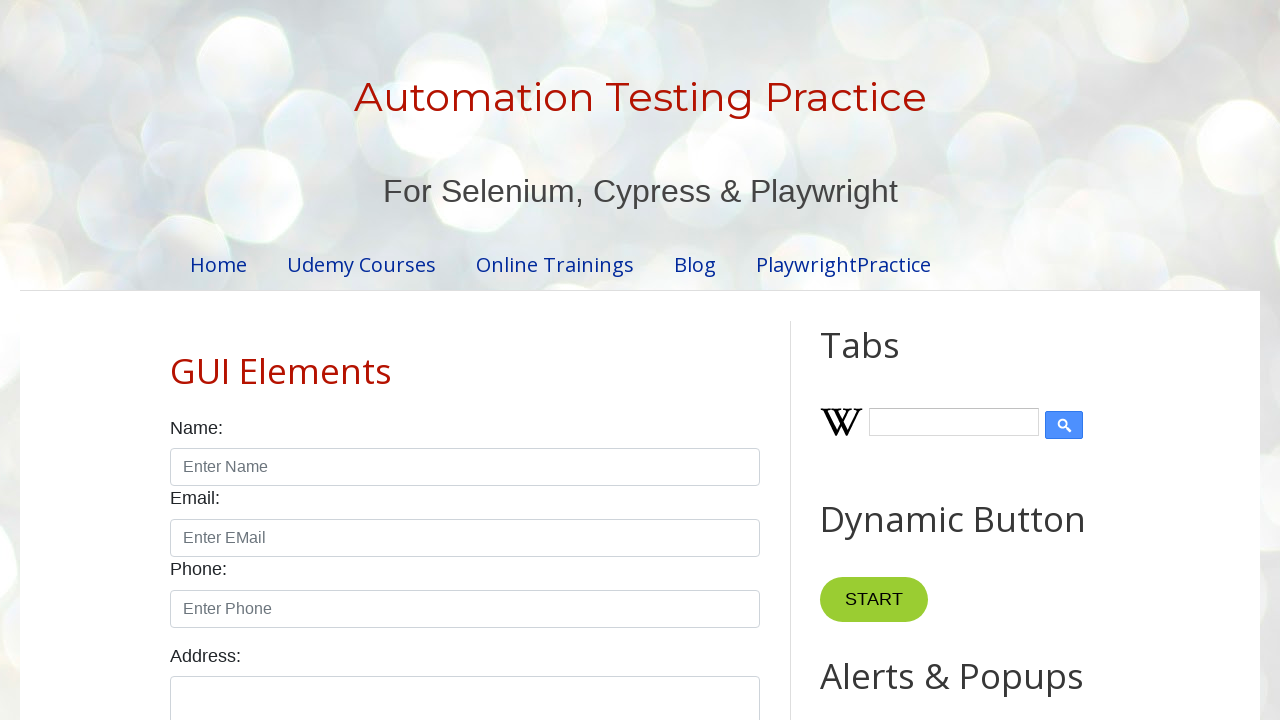

Set up dialog handler to accept confirm dialogs
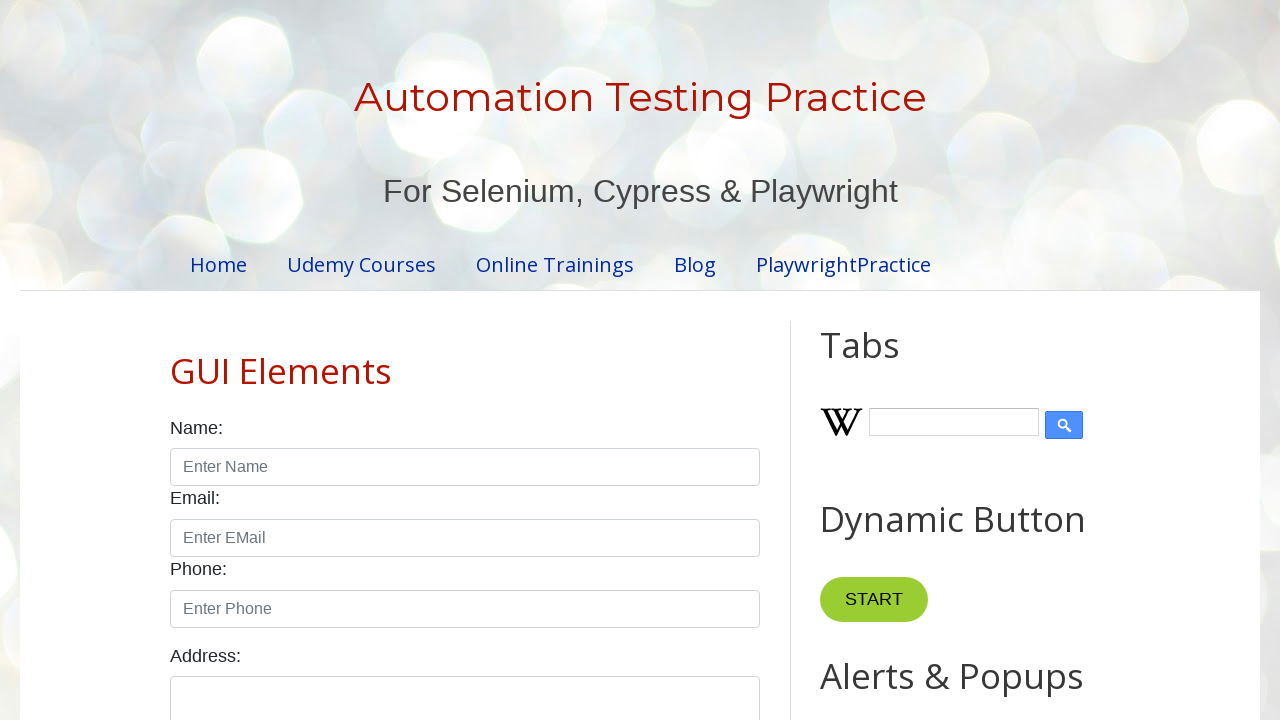

Clicked confirm button to trigger alert dialog at (912, 360) on xpath=//*[@id='HTML9']/div[1]/button[2]
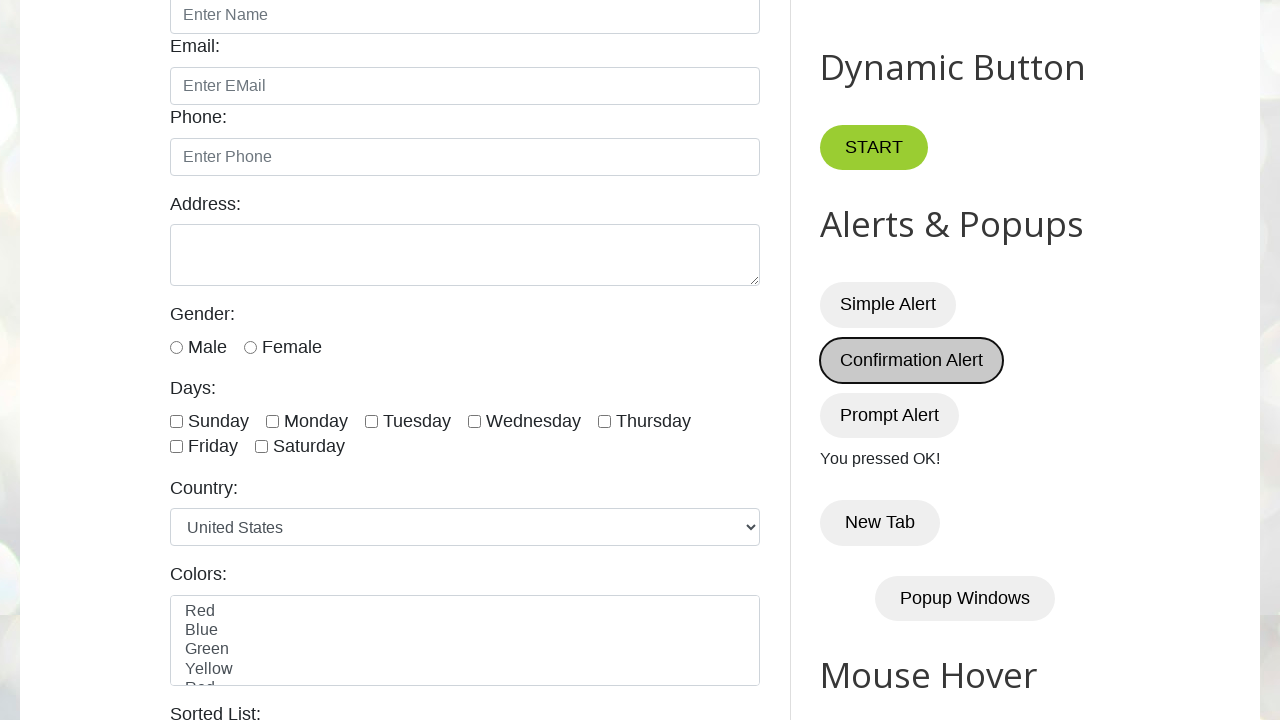

Waited 1 second for dialog interaction to complete
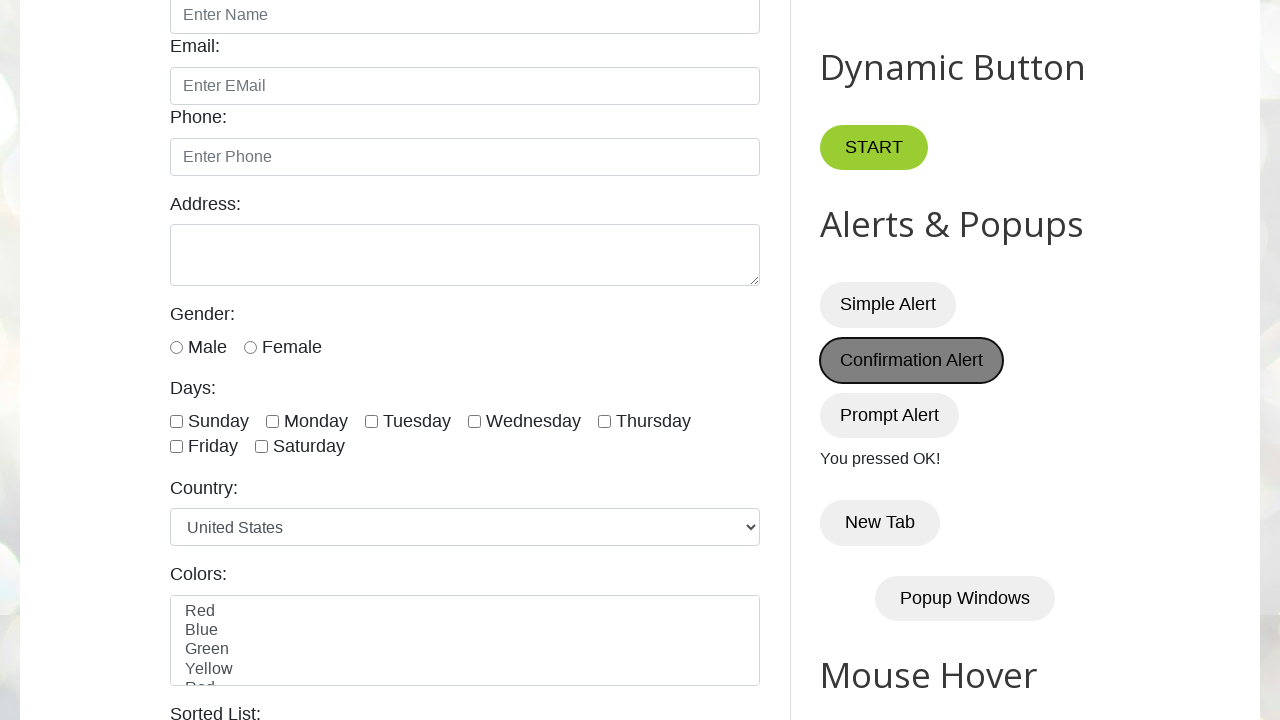

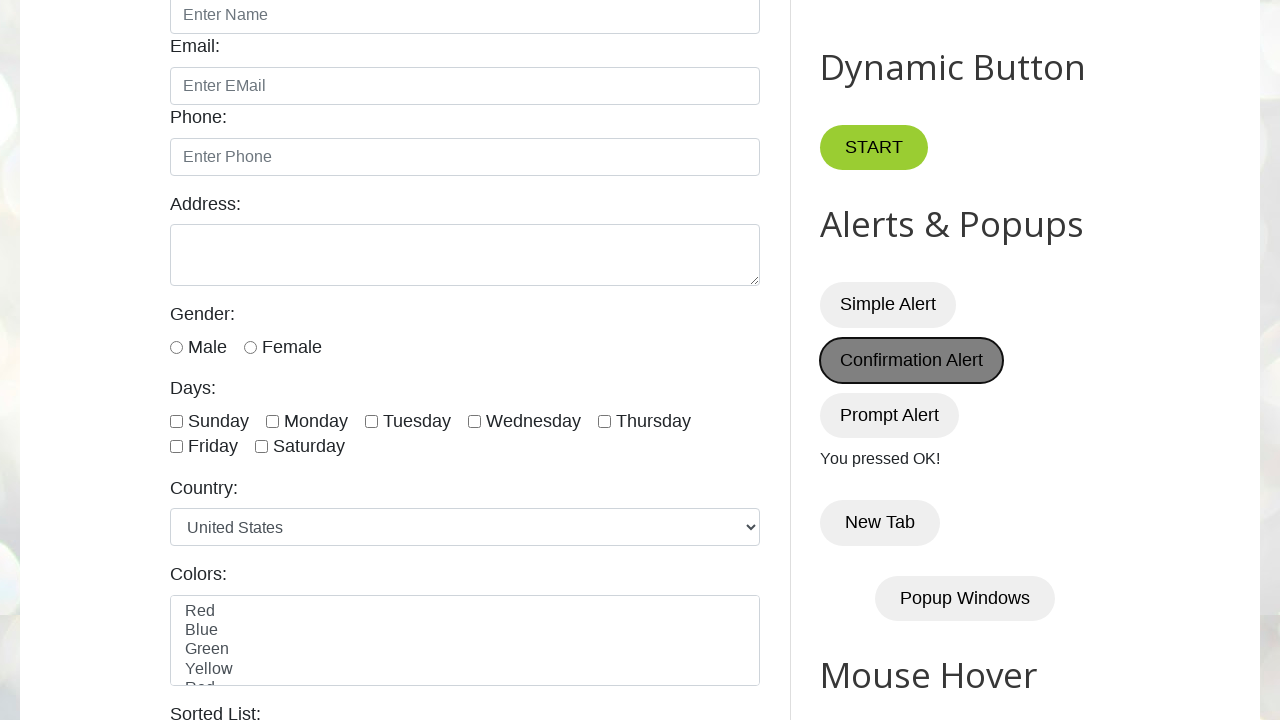